Tests window popup functionality by clicking on a link that opens Twitter and Facebook in new windows

Starting URL: https://www.lambdatest.com/selenium-playground/window-popup-modal-demo

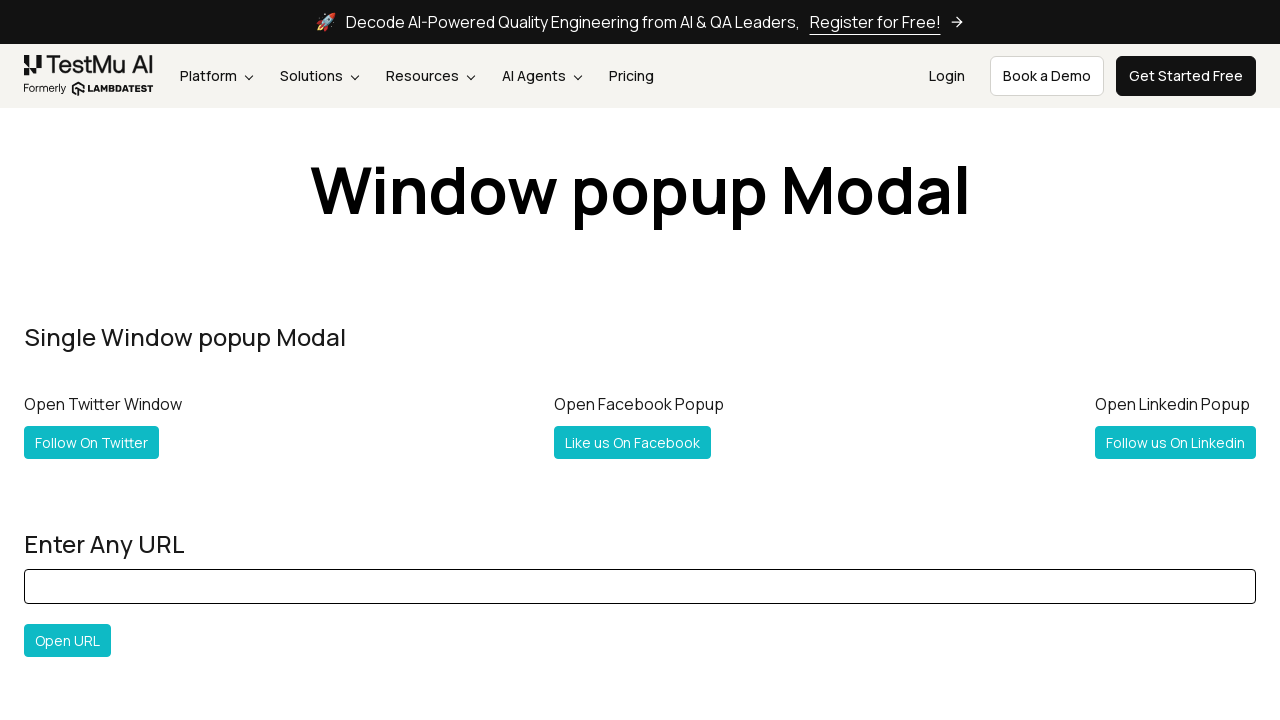

Clicked 'Follow Twitter & Facebook' link to open popup windows at (122, 360) on xpath=//a[contains(text(),'Follow Twitter & Facebook')]
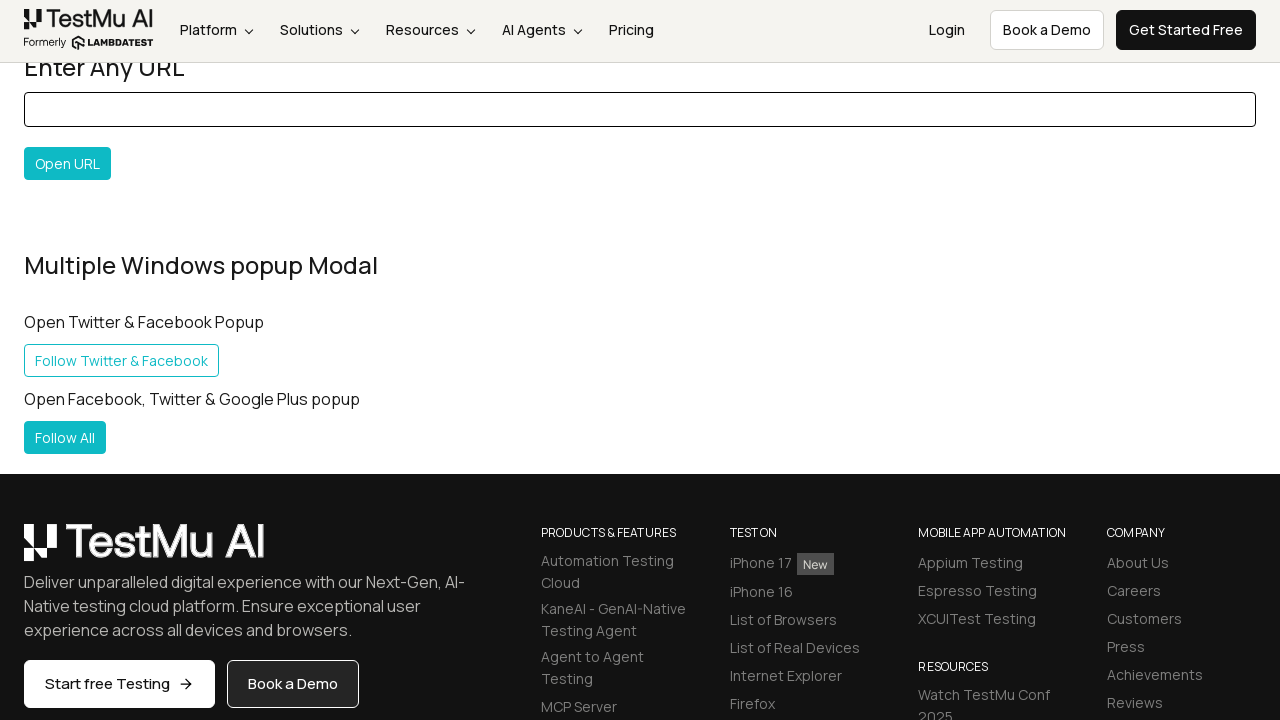

Waited 3 seconds for popup windows to open
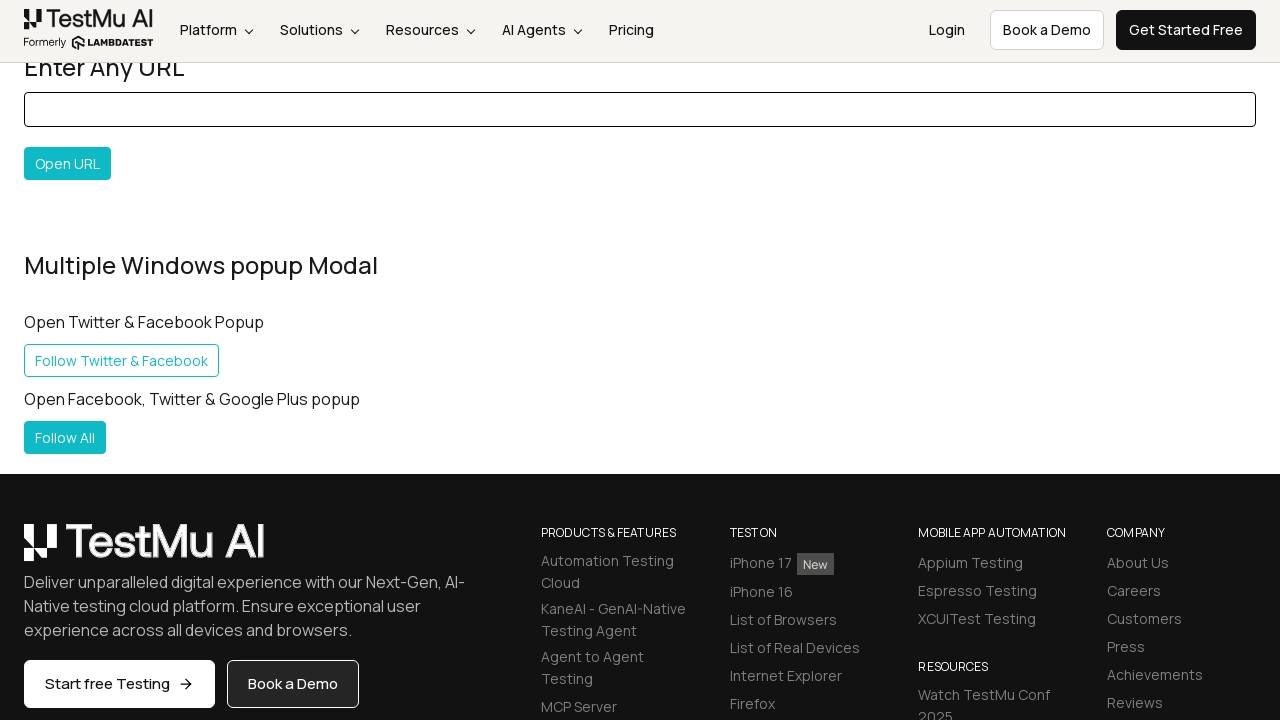

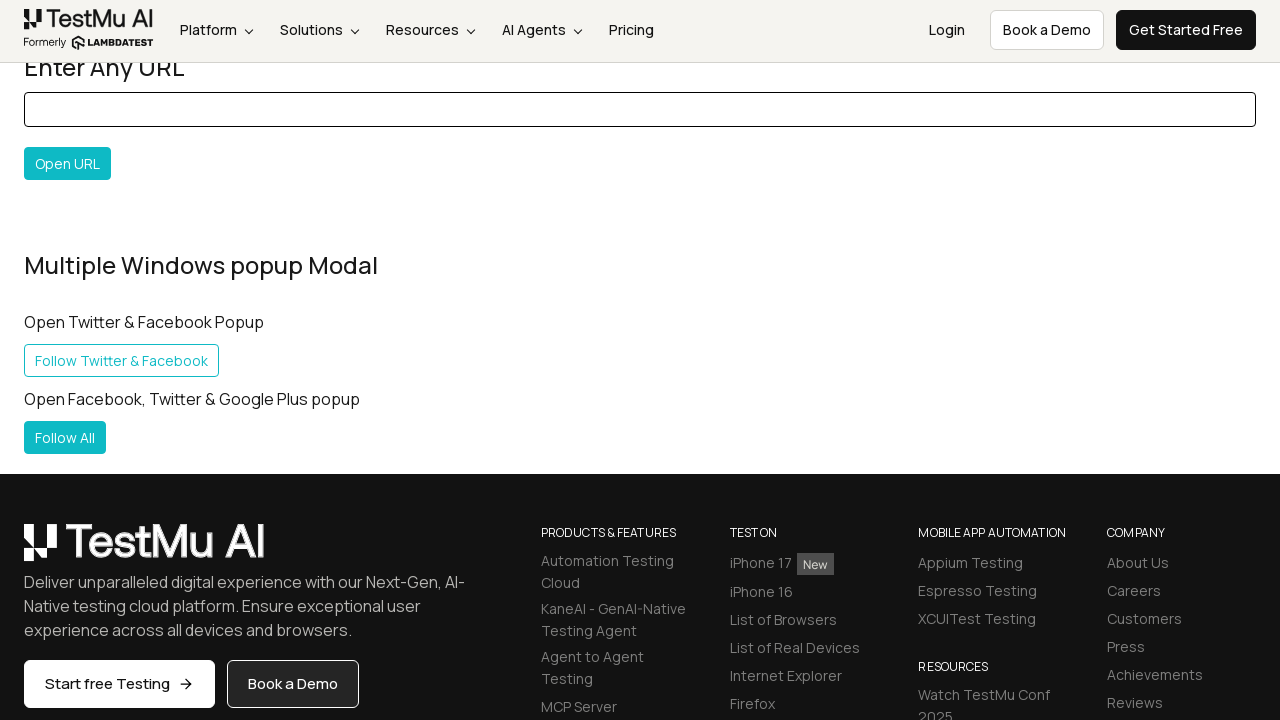